Tests dropdown functionality on Semantic UI documentation by opening a selection dropdown and interacting with its menu items

Starting URL: https://semantic-ui.com/modules/dropdown.html

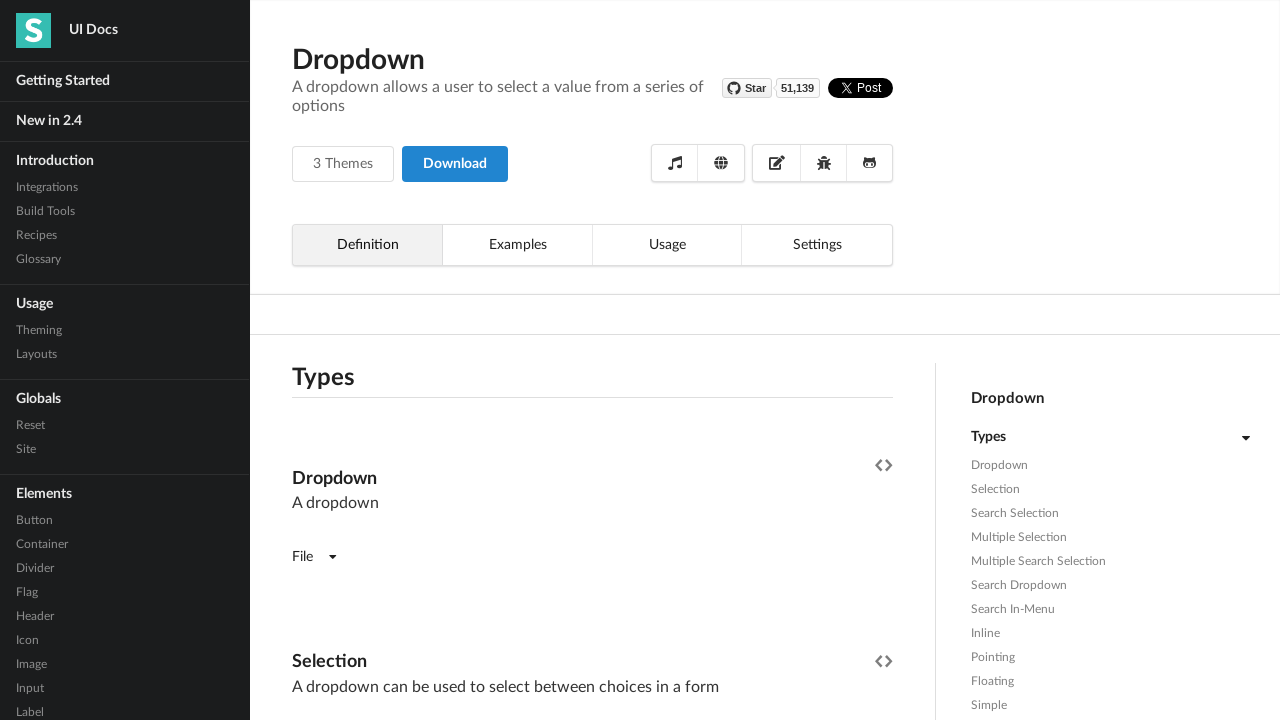

Waited 2 seconds for page to load
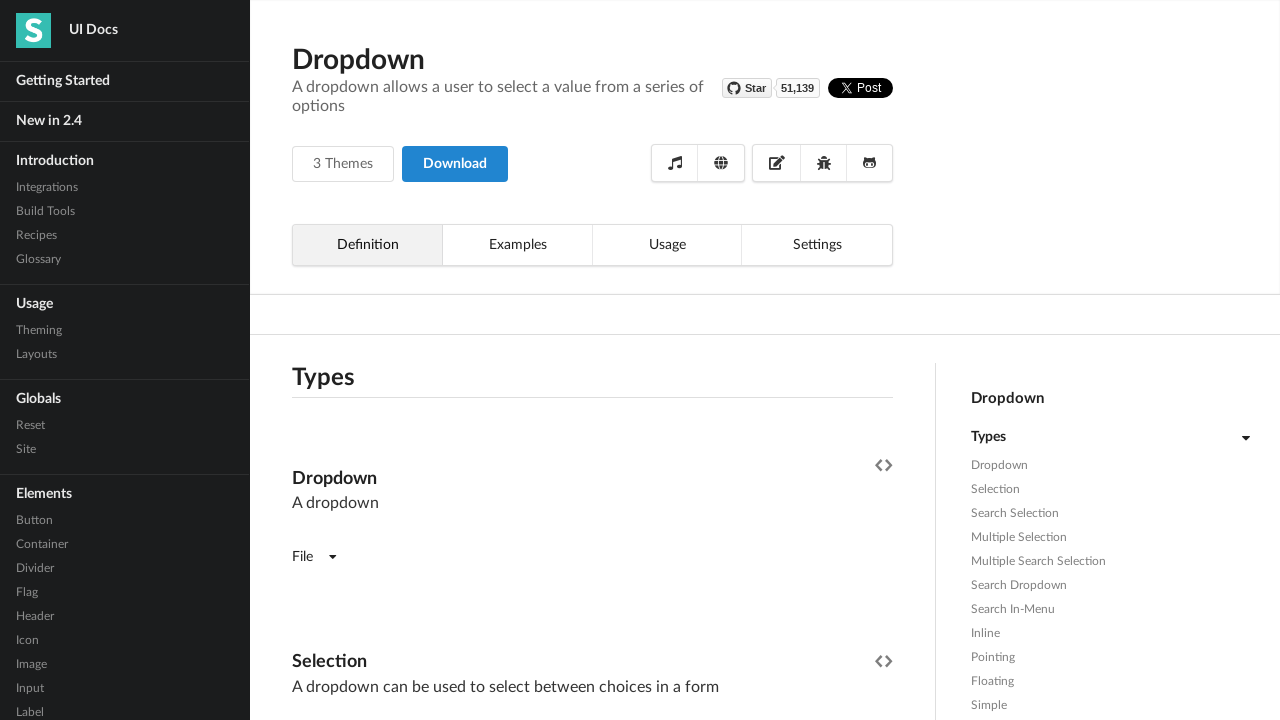

Located the selection dropdown element
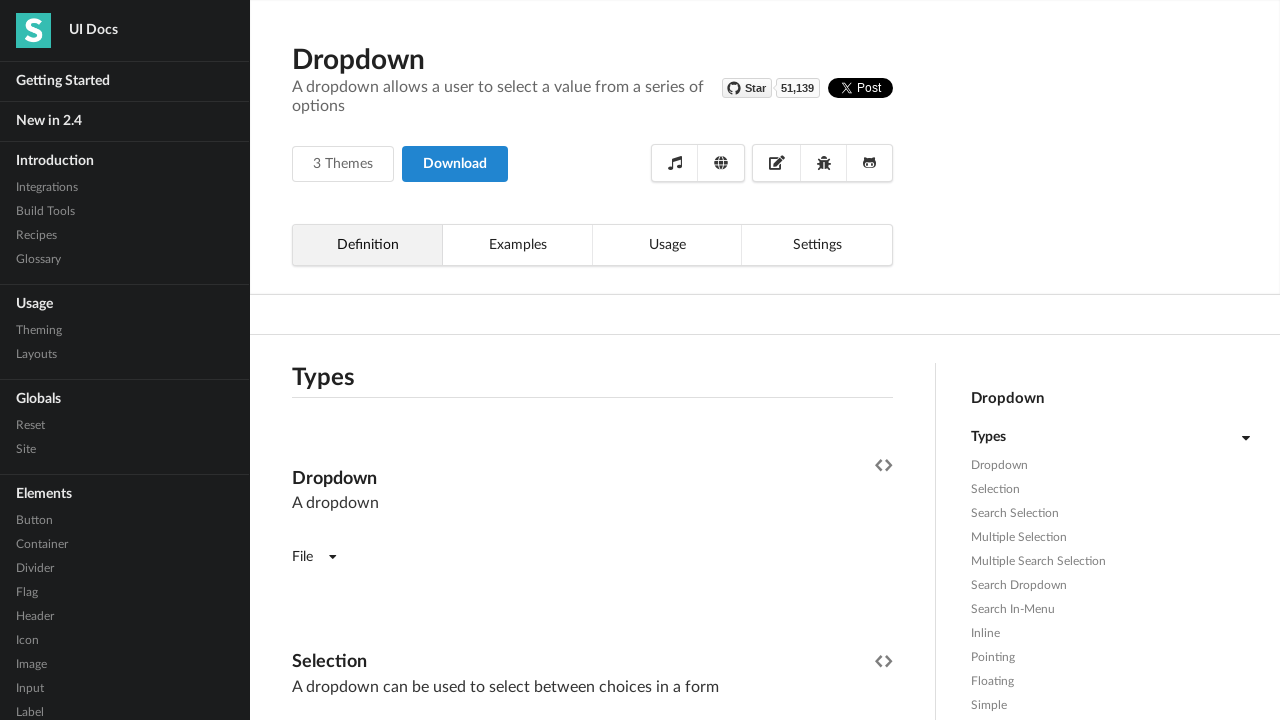

Clicked to open the dropdown menu at (390, 361) on xpath=//a[@id='selection']/following-sibling::*[3]
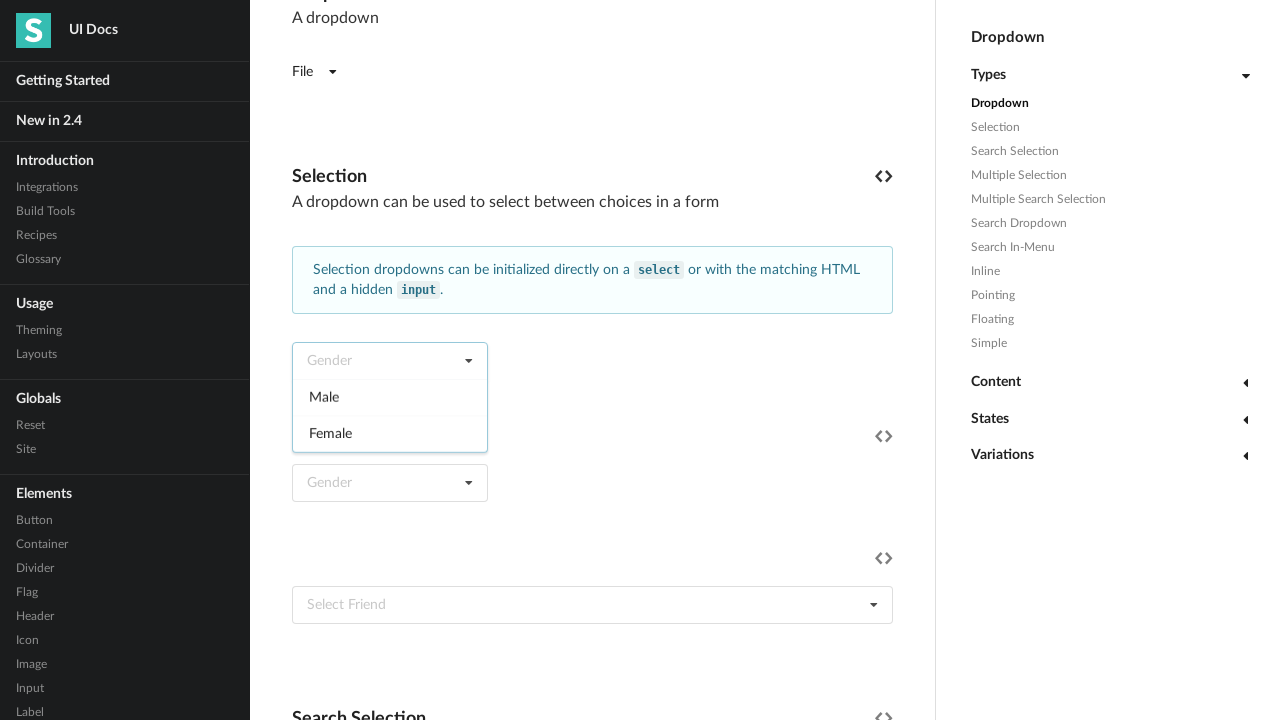

Dropdown menu appeared and became visible
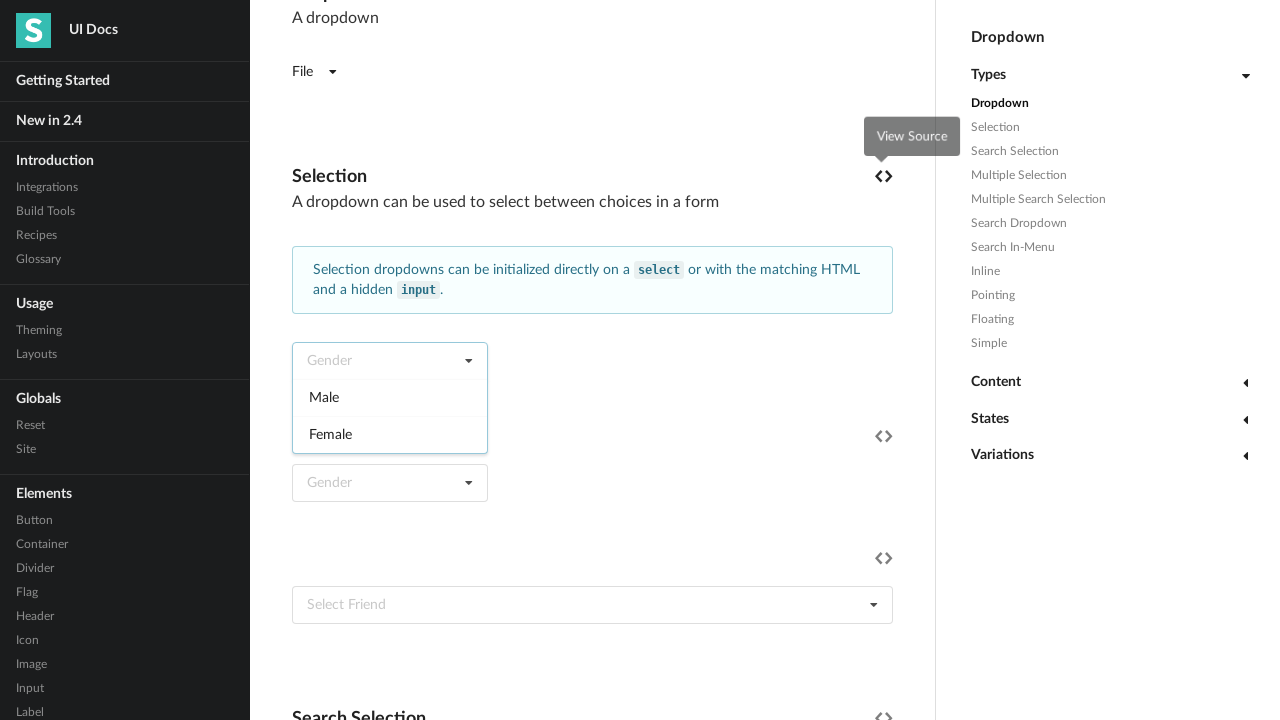

Located all dropdown menu items
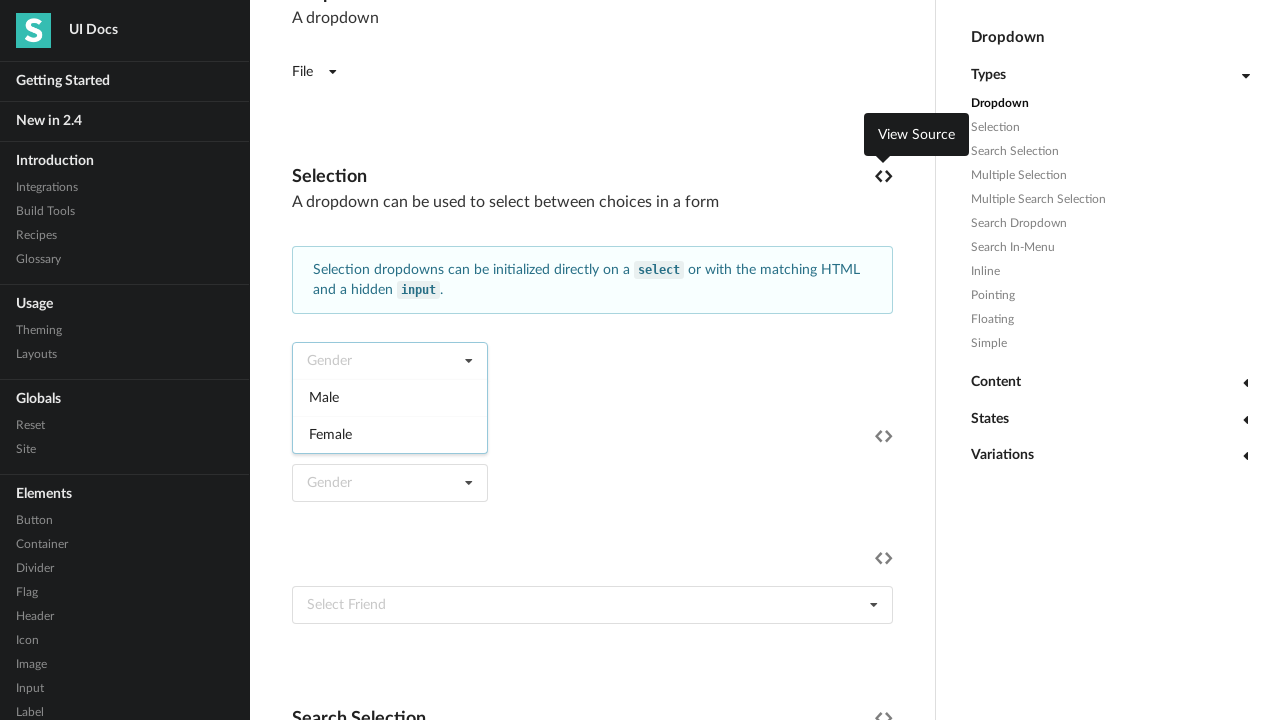

Clicked the second dropdown menu item at (390, 434) on xpath=//a[@id='selection']/following-sibling::*[3] >> div.menu > div.item >> nth
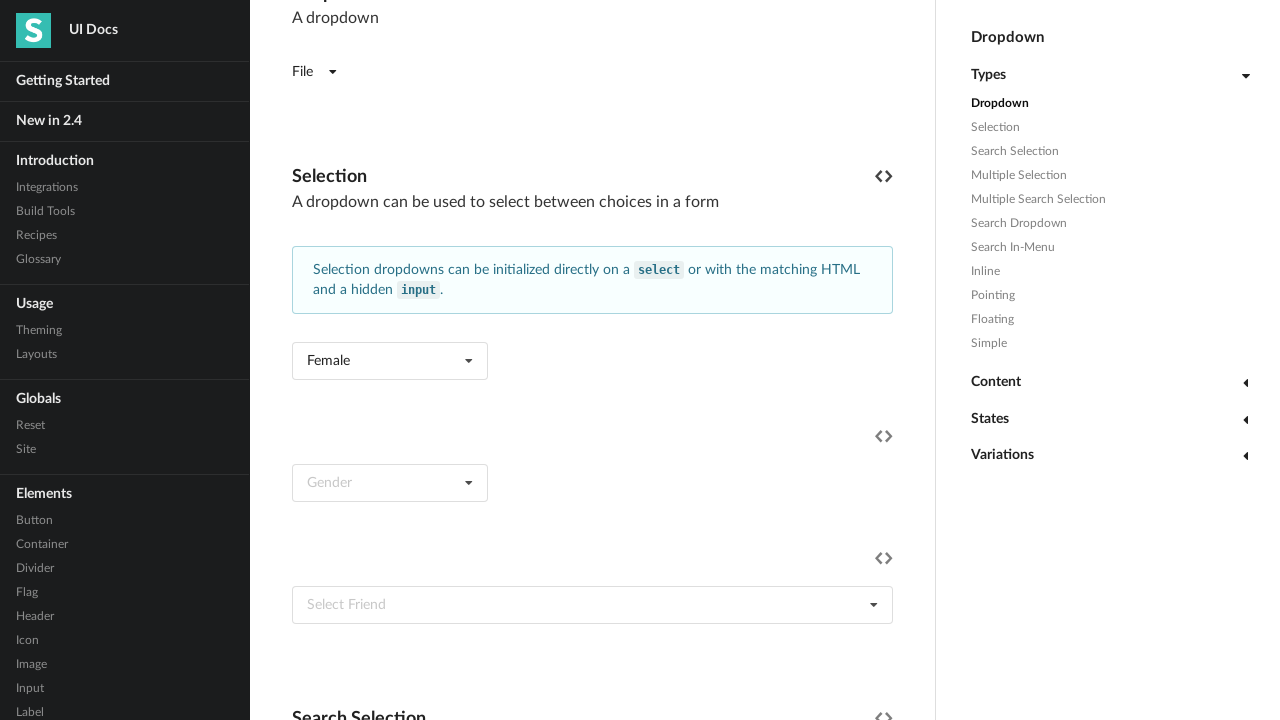

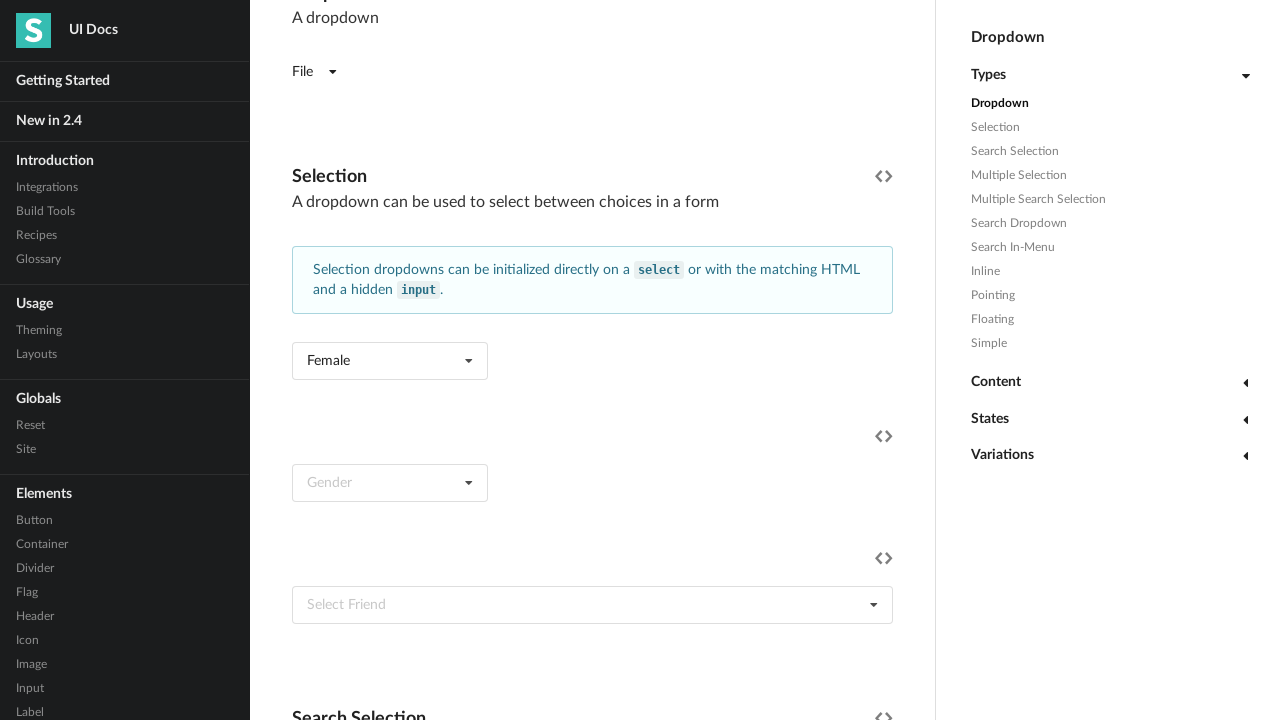